Tests dropdown selection functionality by selecting year, month, and day from three different dropdown menus using various selection methods

Starting URL: https://testcenter.techproeducation.com/index.php?page=dropdown

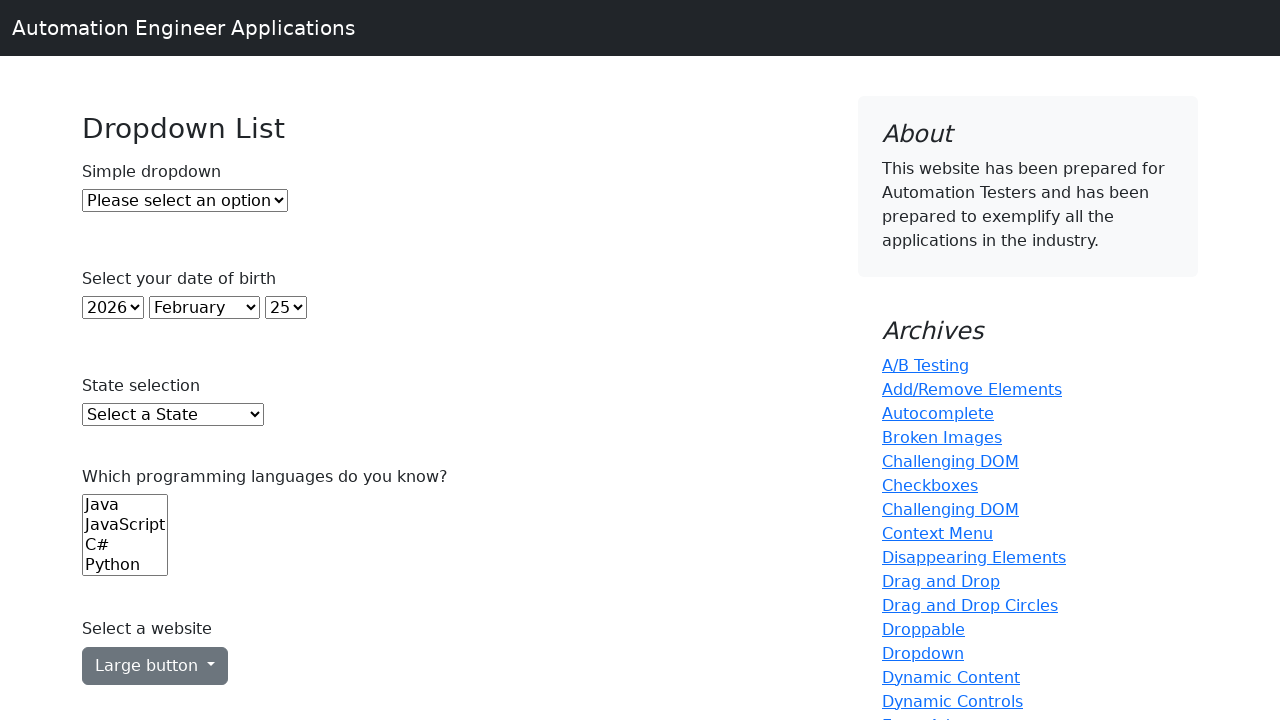

Located year dropdown element
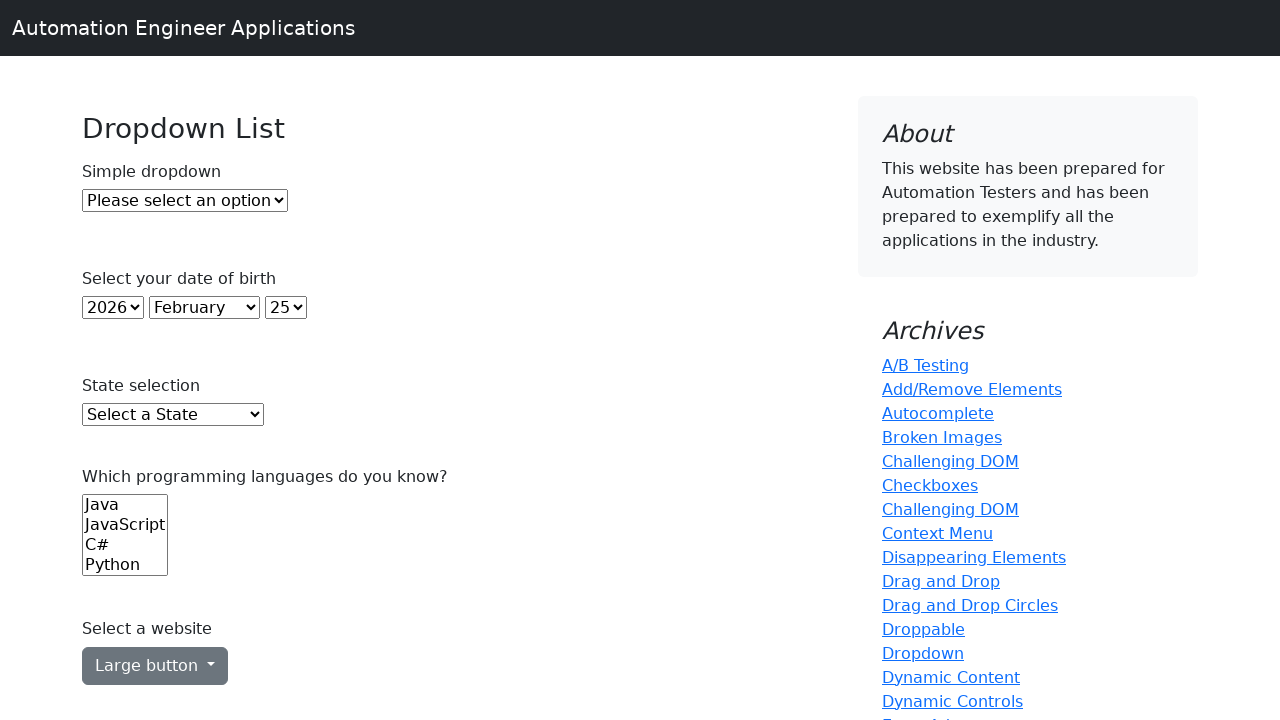

Selected 4th year option (index 3) from year dropdown on select#year
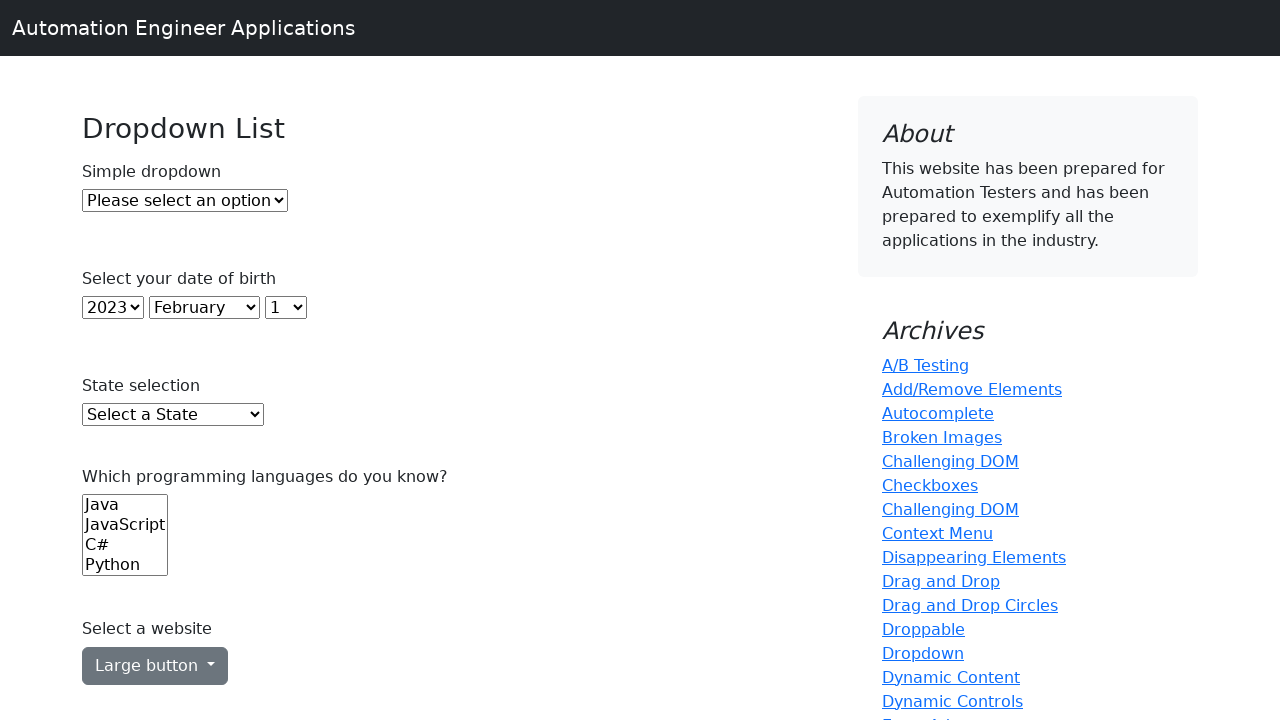

Located month dropdown element
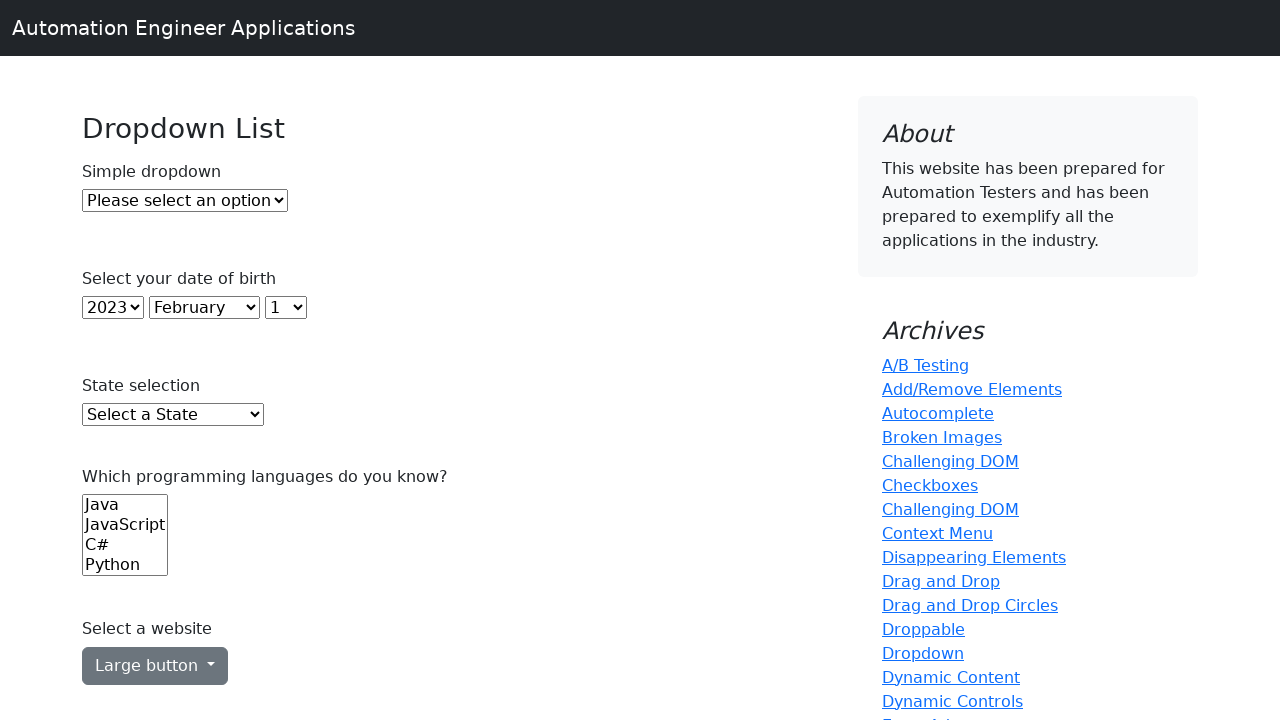

Selected 'May' from month dropdown on select#month
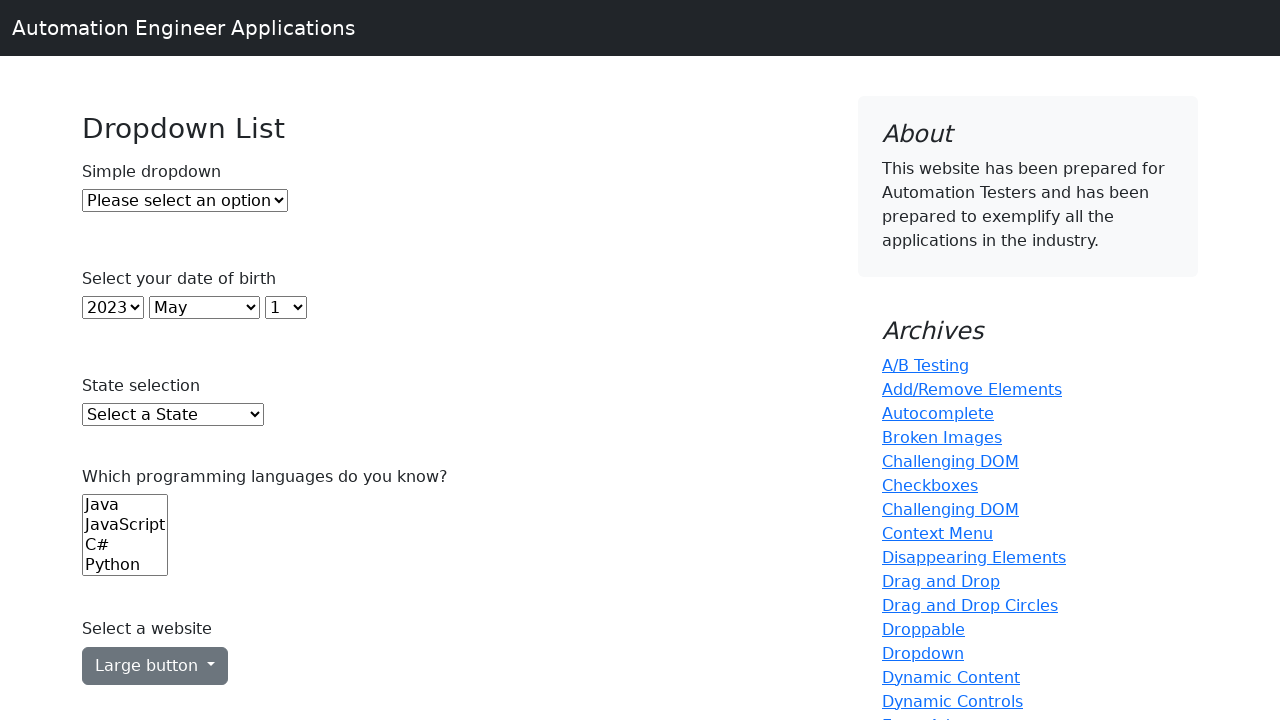

Located day dropdown element
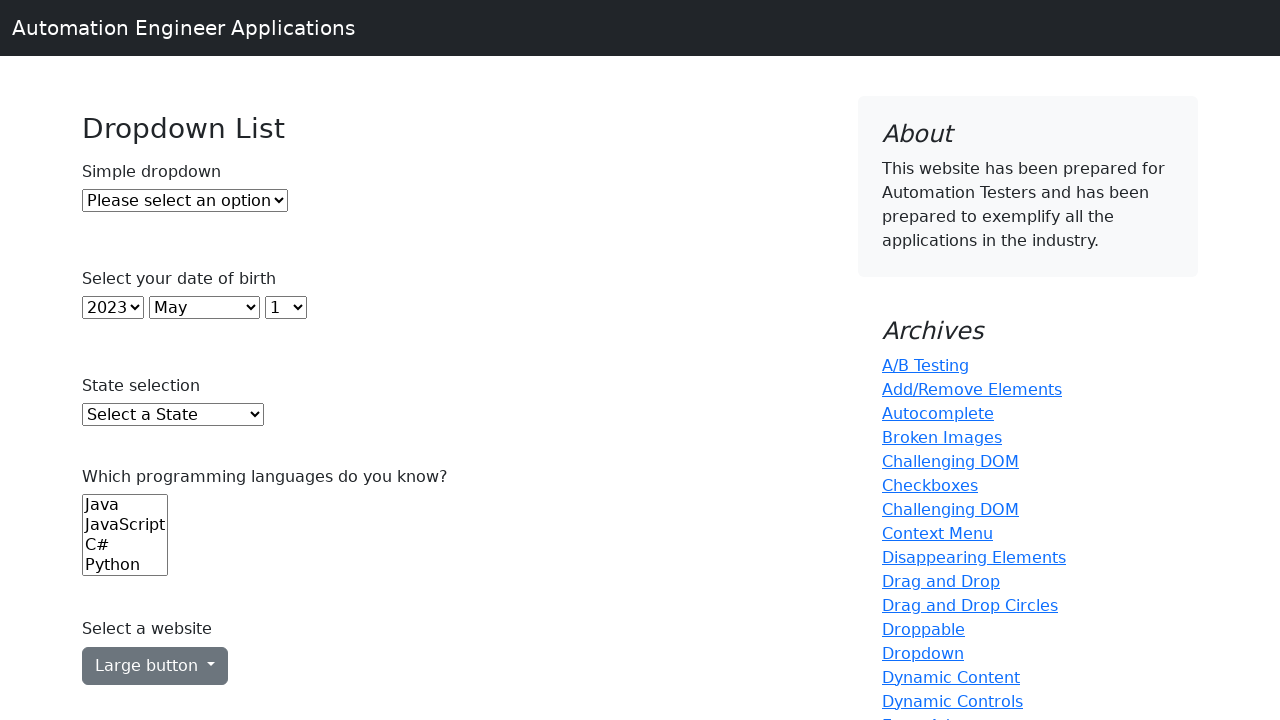

Selected day '5' from day dropdown on select#day
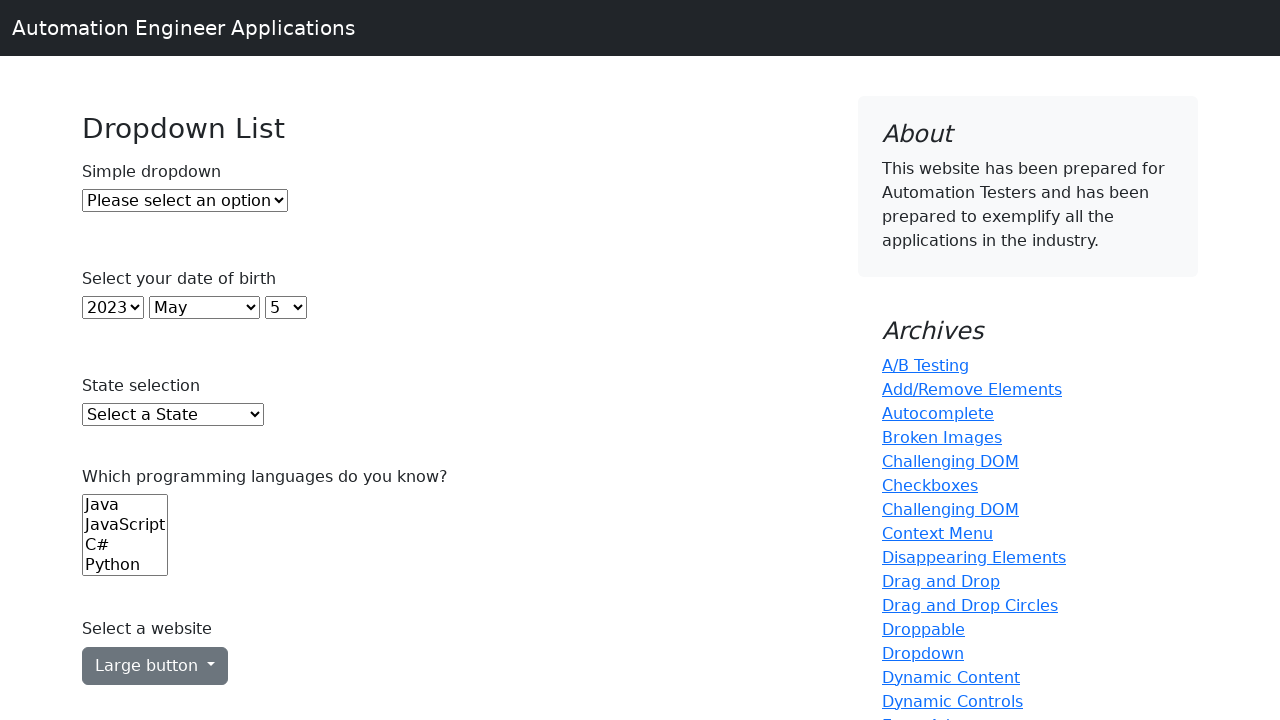

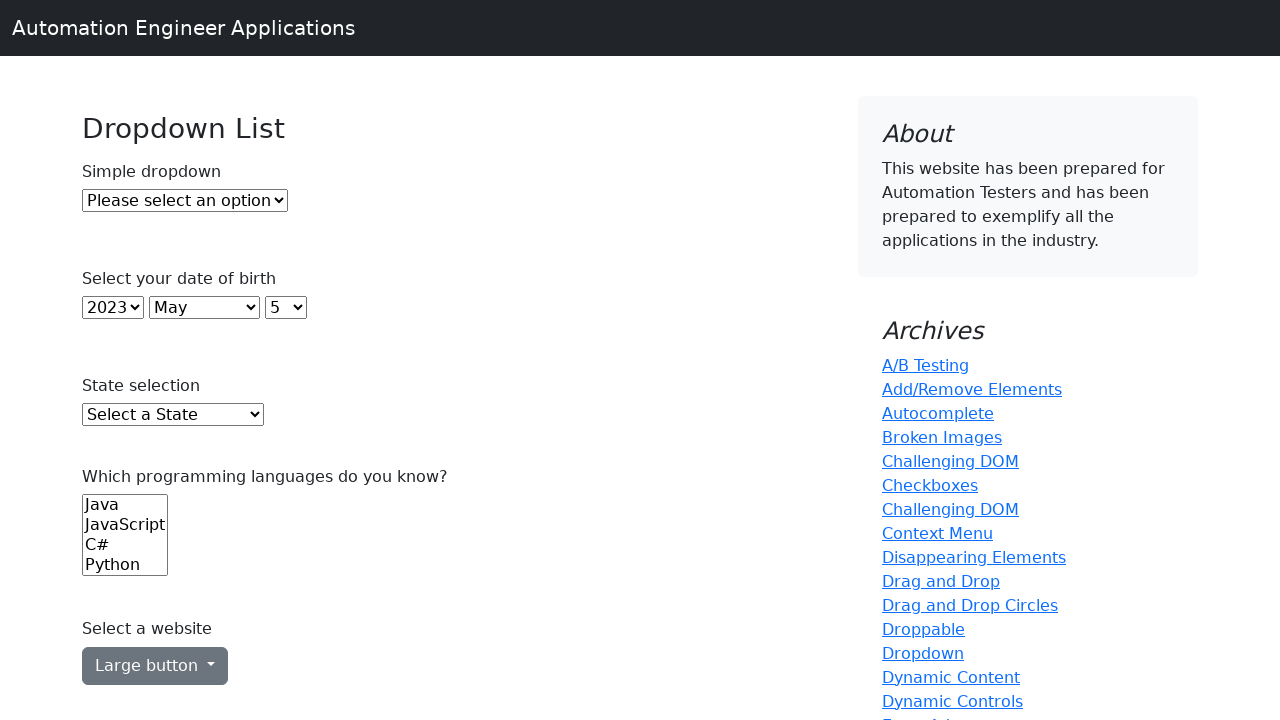